Submits a pothole report form on the City of Kitchener website by selecting pothole as the issue type, entering location details, description, and size, then navigating through the multi-page form

Starting URL: https://form.kitchener.ca/CSD/CCS/Report-a-problem

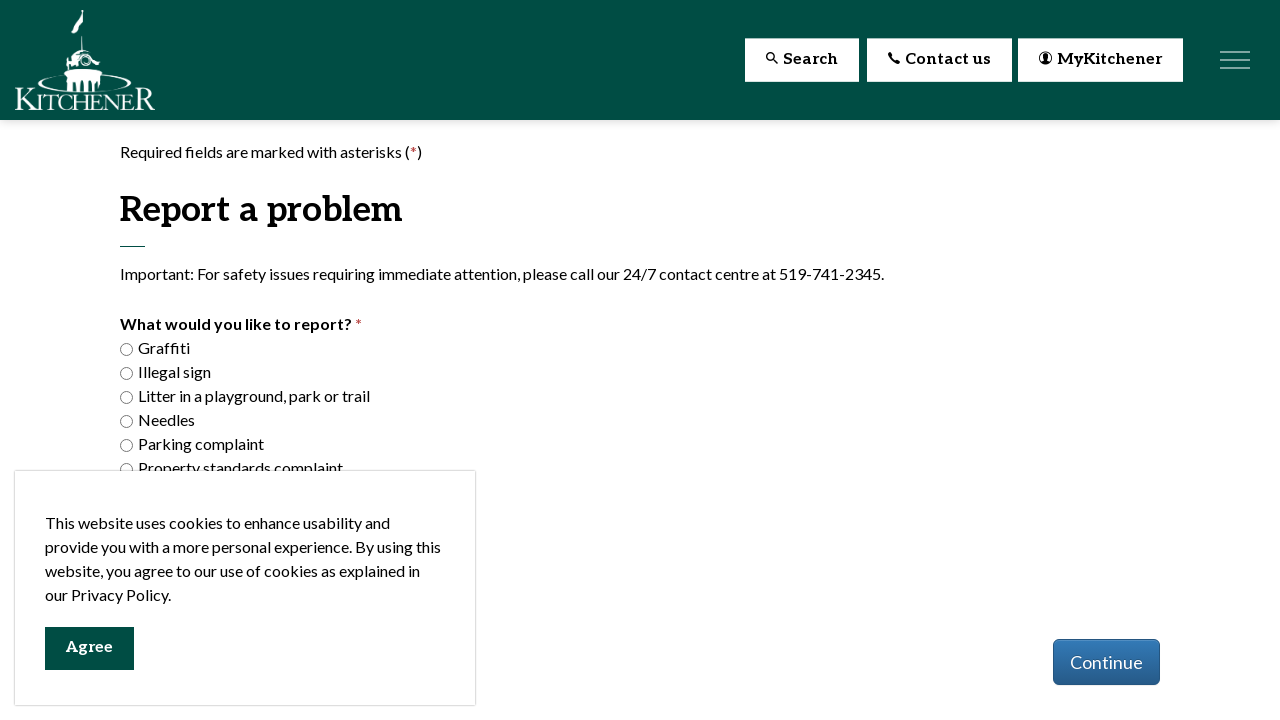

Form loaded and issue type selection field is visible
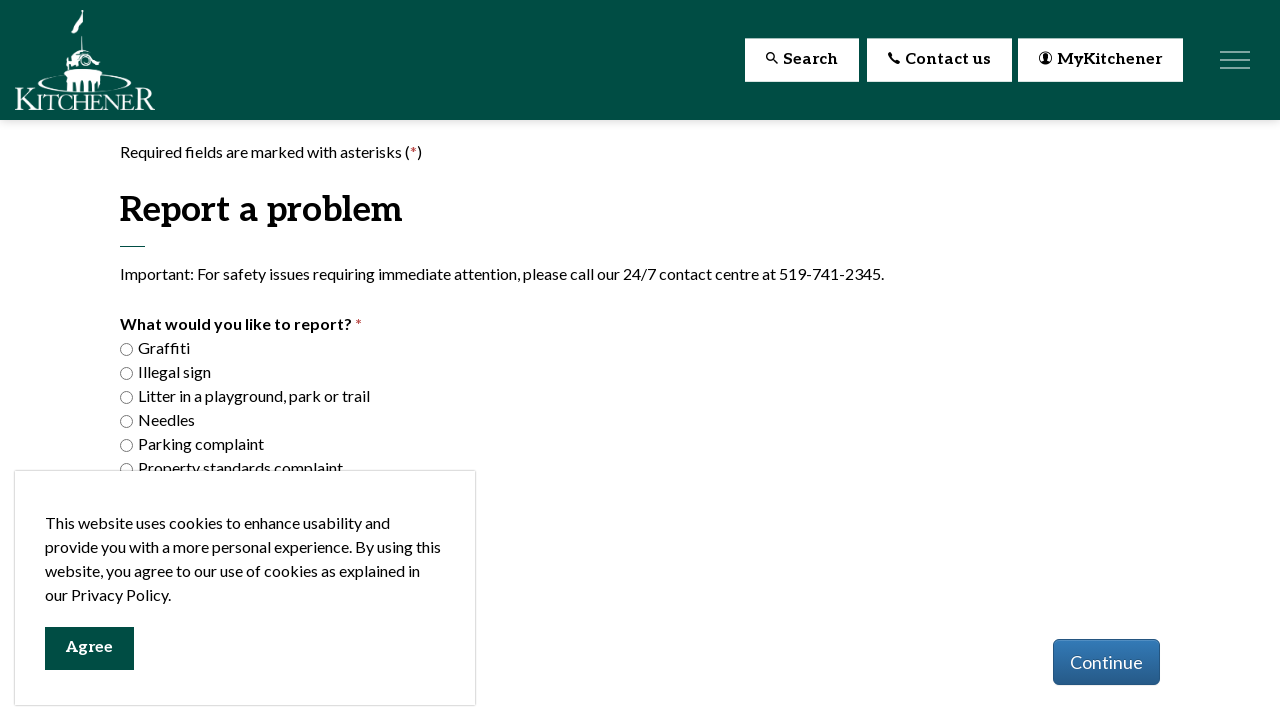

Selected 'Pothole' as the issue type at (126, 361) on xpath=//*[@id="C_f301a496-1419-4950-8605-ad11013358d7_0"]/div/div/fieldset/div[8
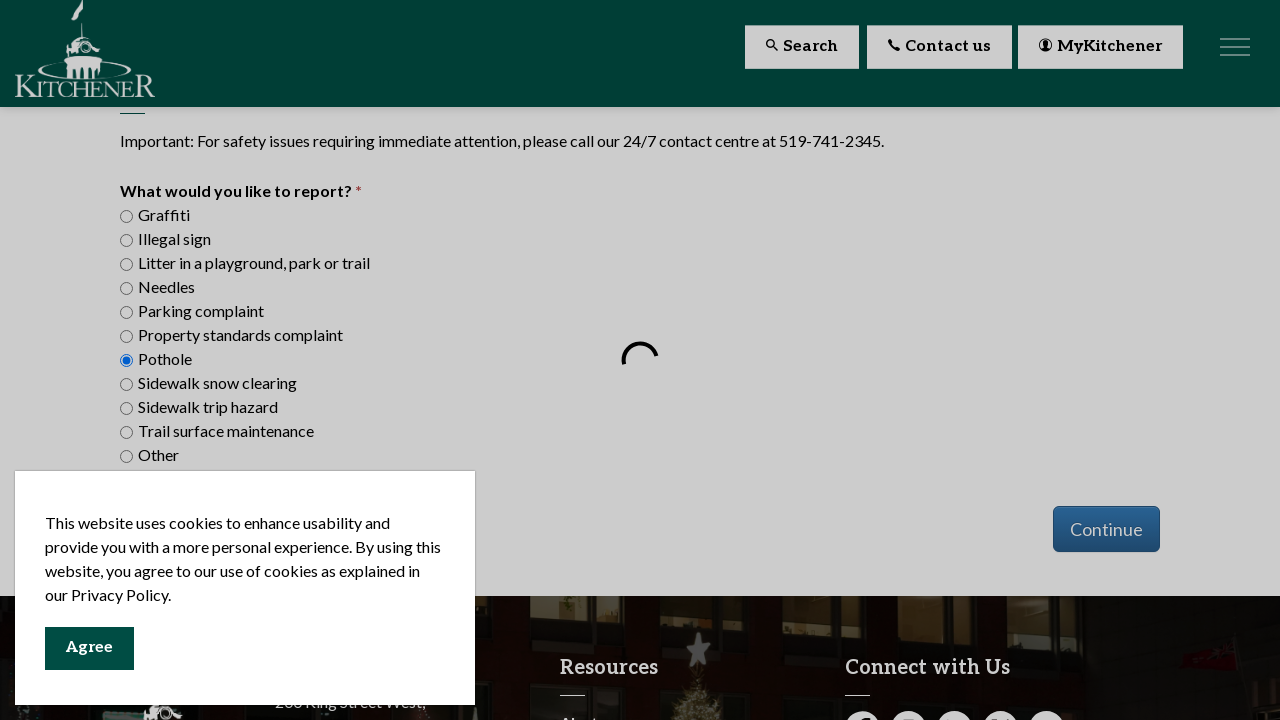

Clicked Continue button to proceed to next page at (1106, 360) on xpath=//*[@id="_Form"]/div[2]/div/div/div/div/button
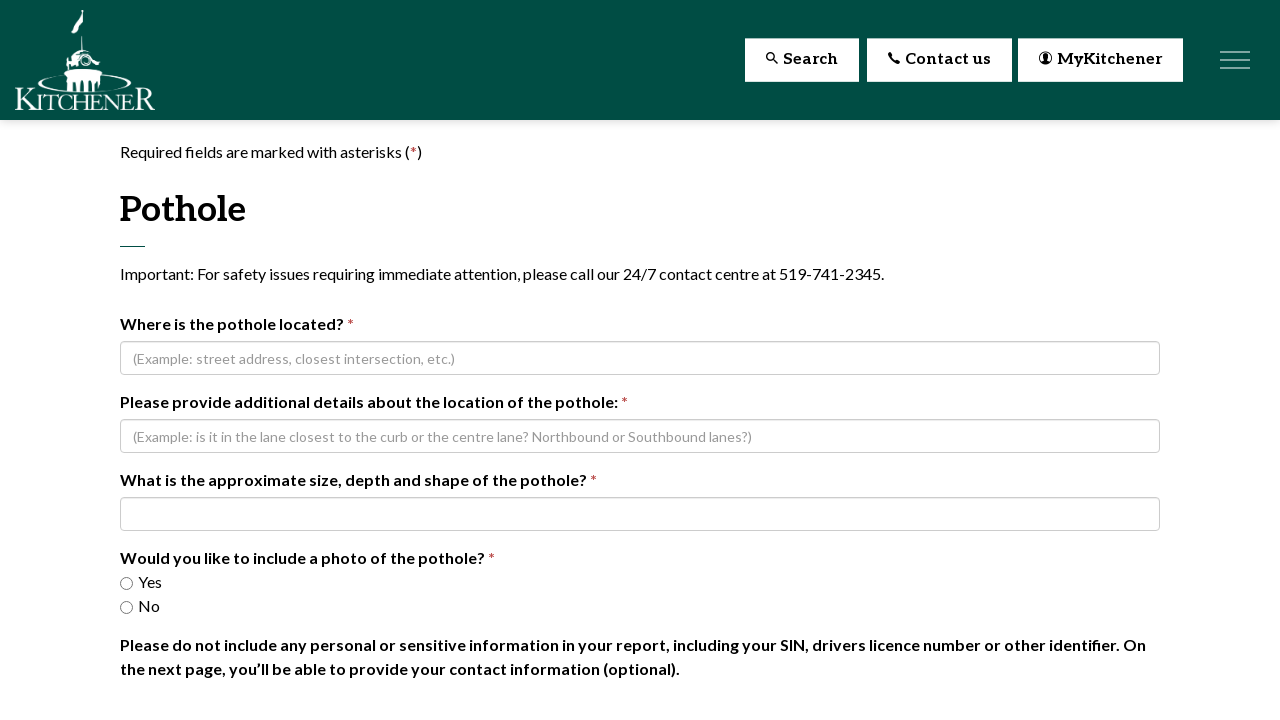

Second page of form loaded with location field visible
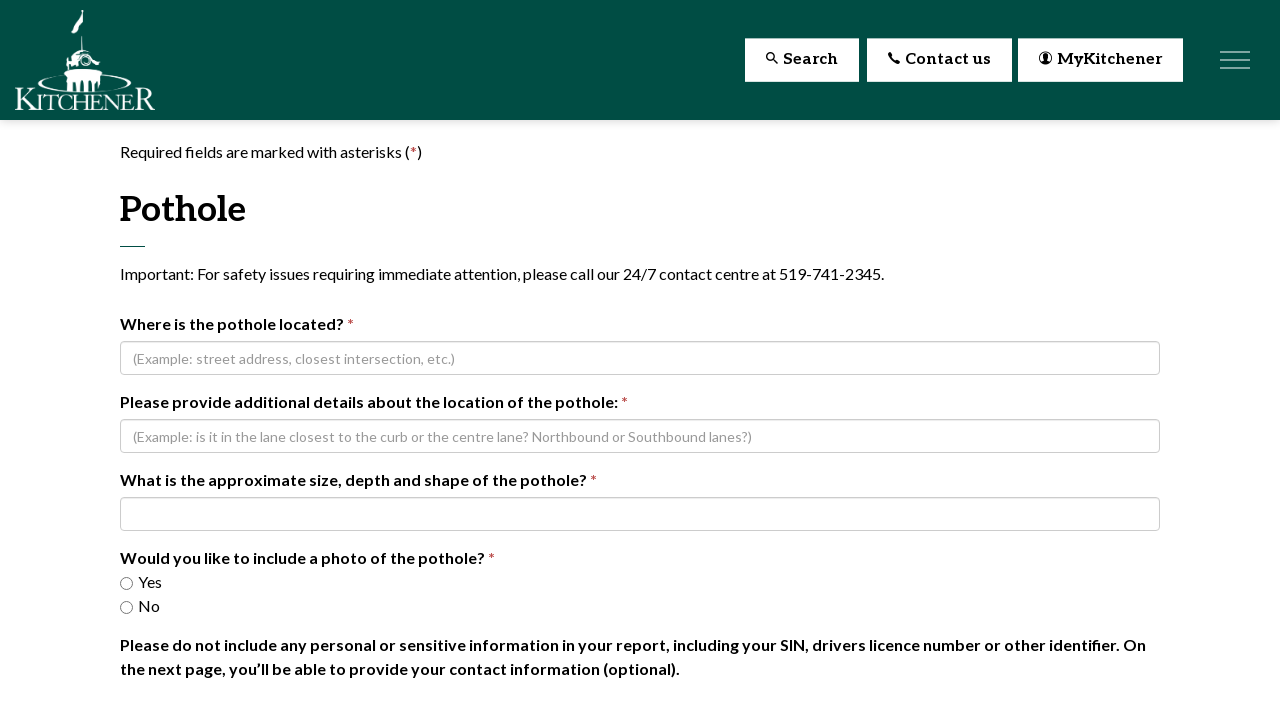

Entered pothole location: '789 Maple Avenue' on #Q_be887341-c392-4d88-acda-ad11013b0cd0_0
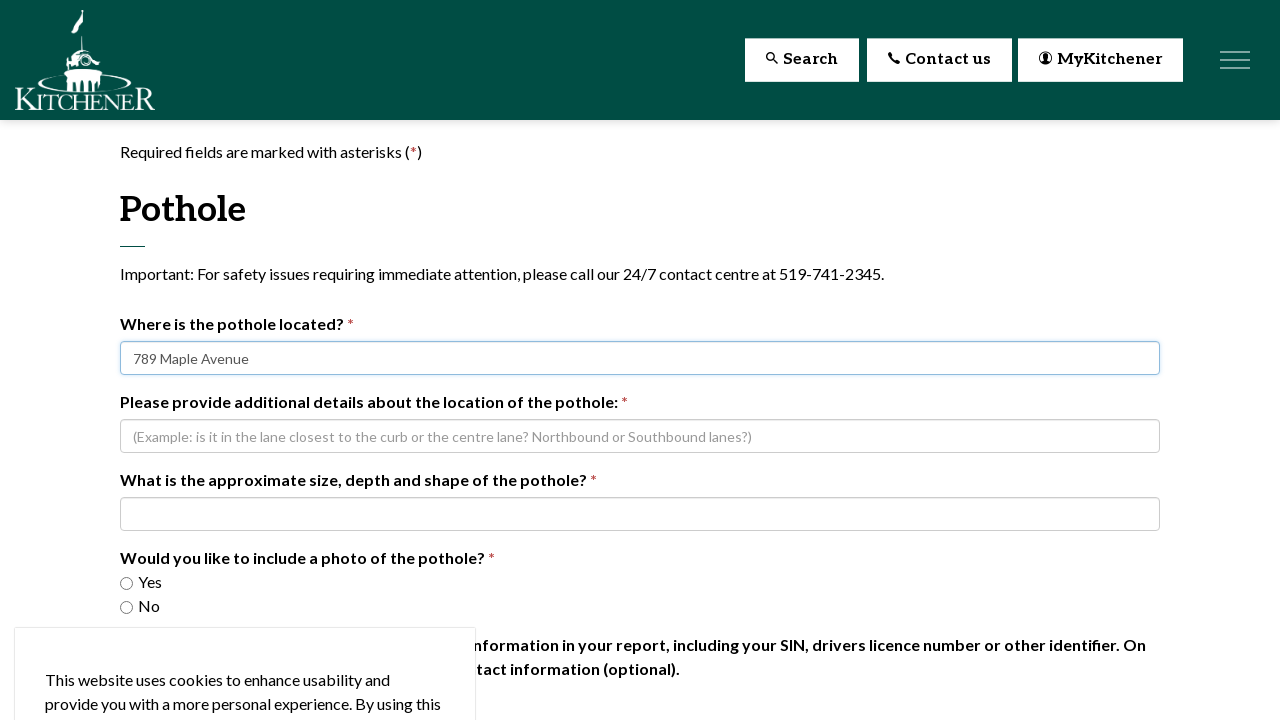

Entered pothole description: 'Near the curb on the right side' on #Q_41f30d61-e166-40b6-9e18-ad11013b3b59_0
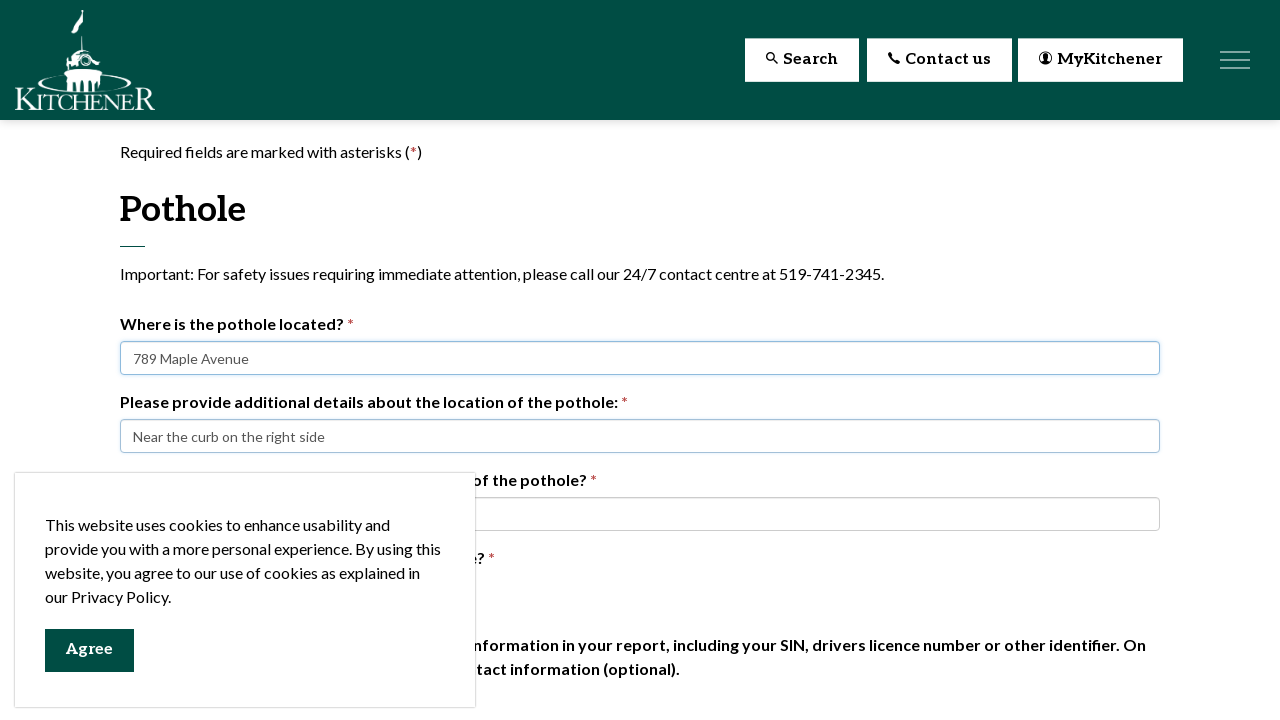

Entered pothole size: 'Medium - about 30cm wide' on #Q_70ecb92a-793c-4dee-b6e4-ad11013b58dc_0
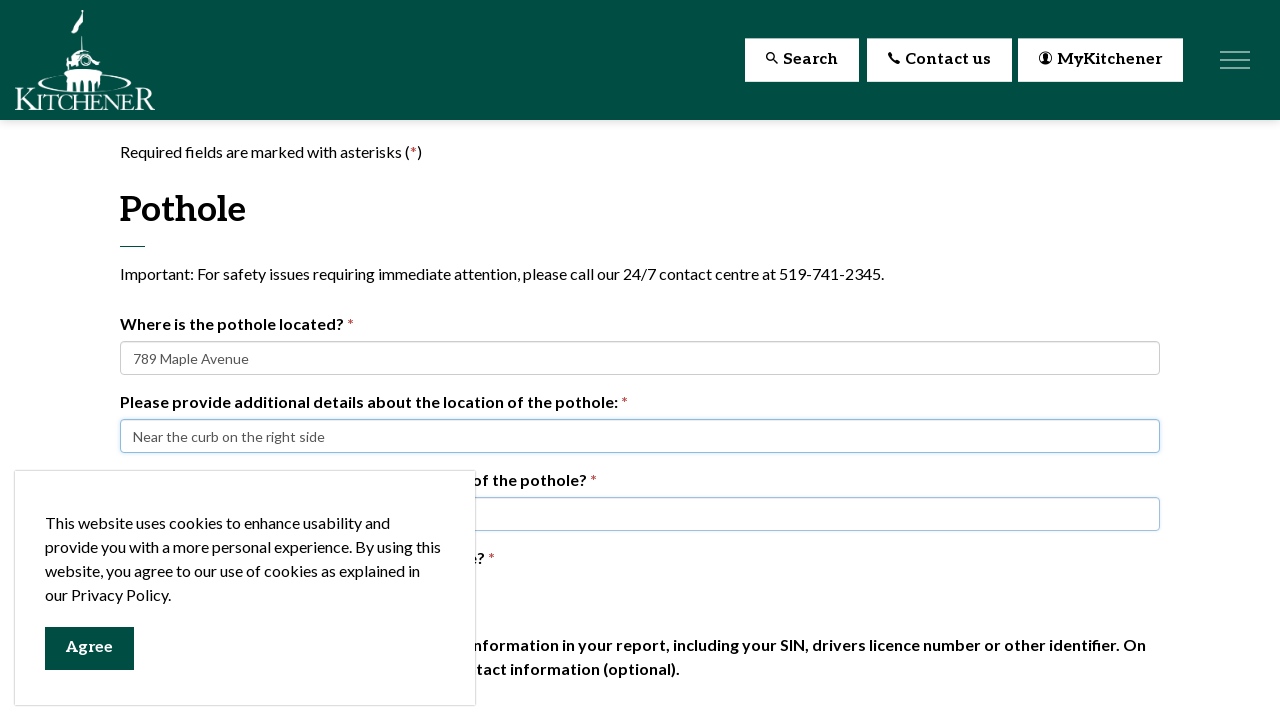

Selected 'No' for submitting a picture of the pothole at (126, 361) on xpath=//*[@id="C_afafc15c-2411-4c02-9196-ecc43c27fea9_0"]/div/div/fieldset/div[3
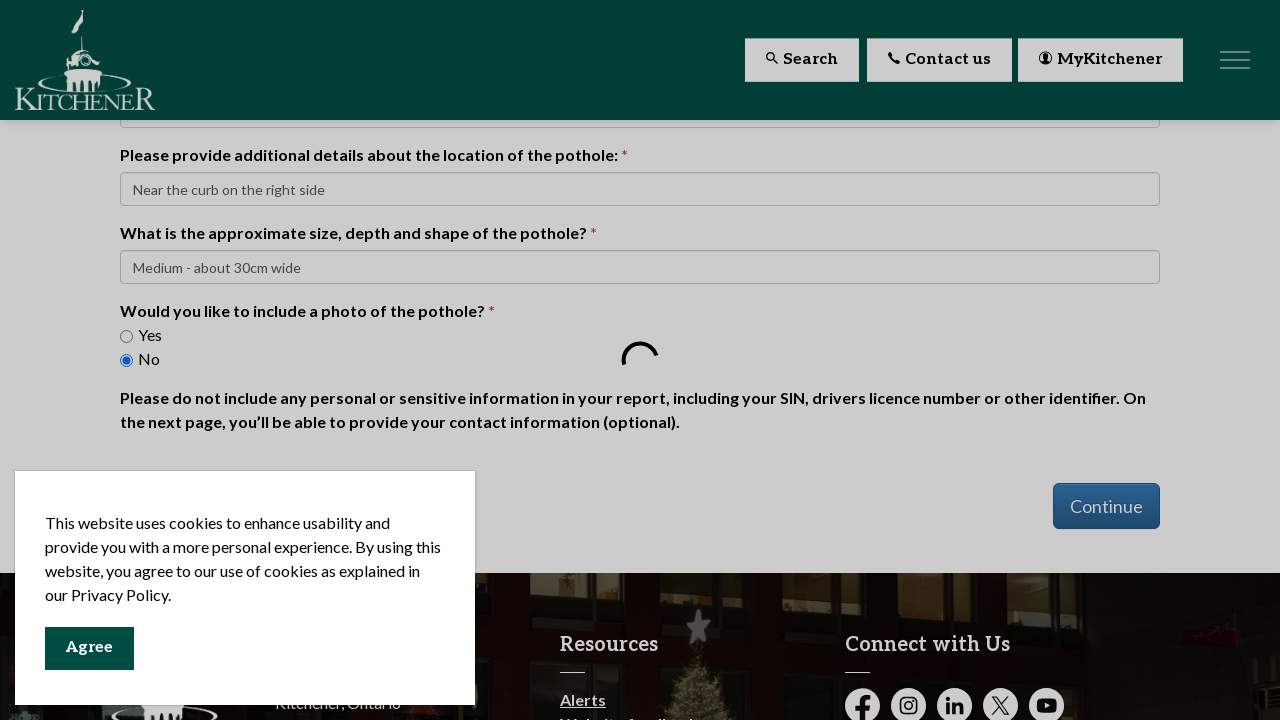

Clicked Continue button to proceed to final page at (1106, 697) on xpath=//*[@id="_Form"]/div[2]/div/div/div[1]/div/button
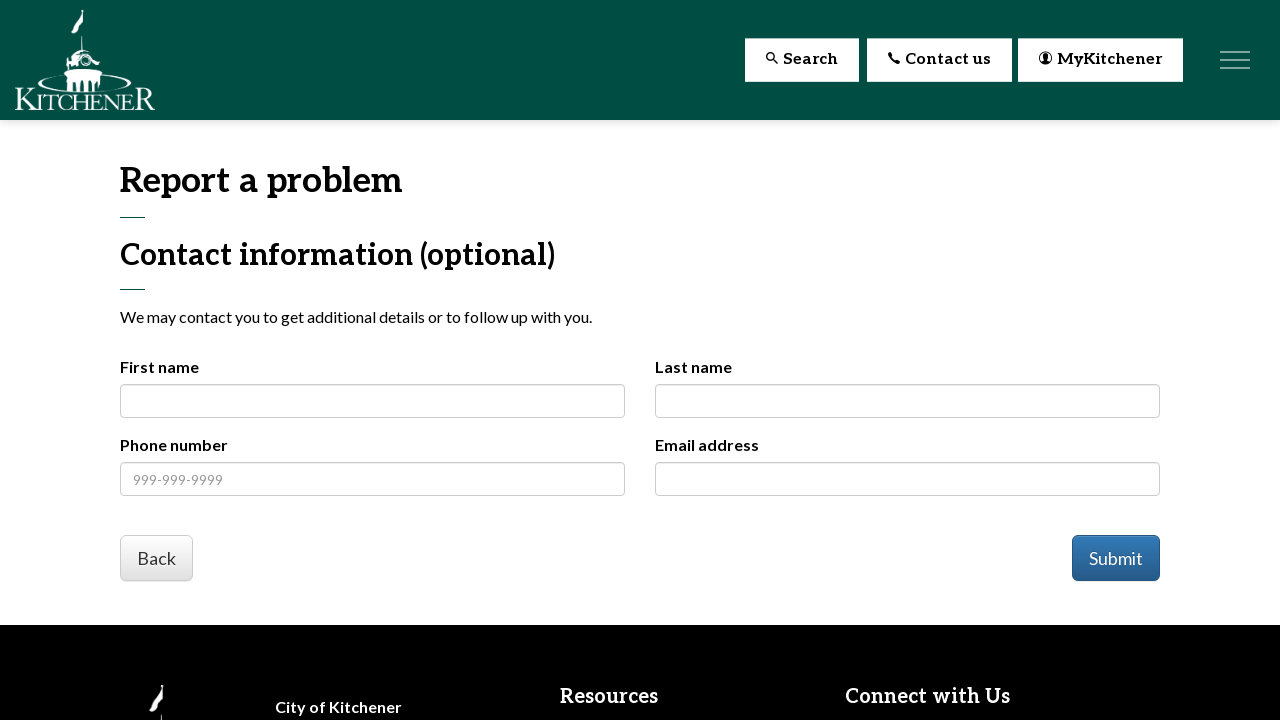

Final page of pothole report form loaded successfully
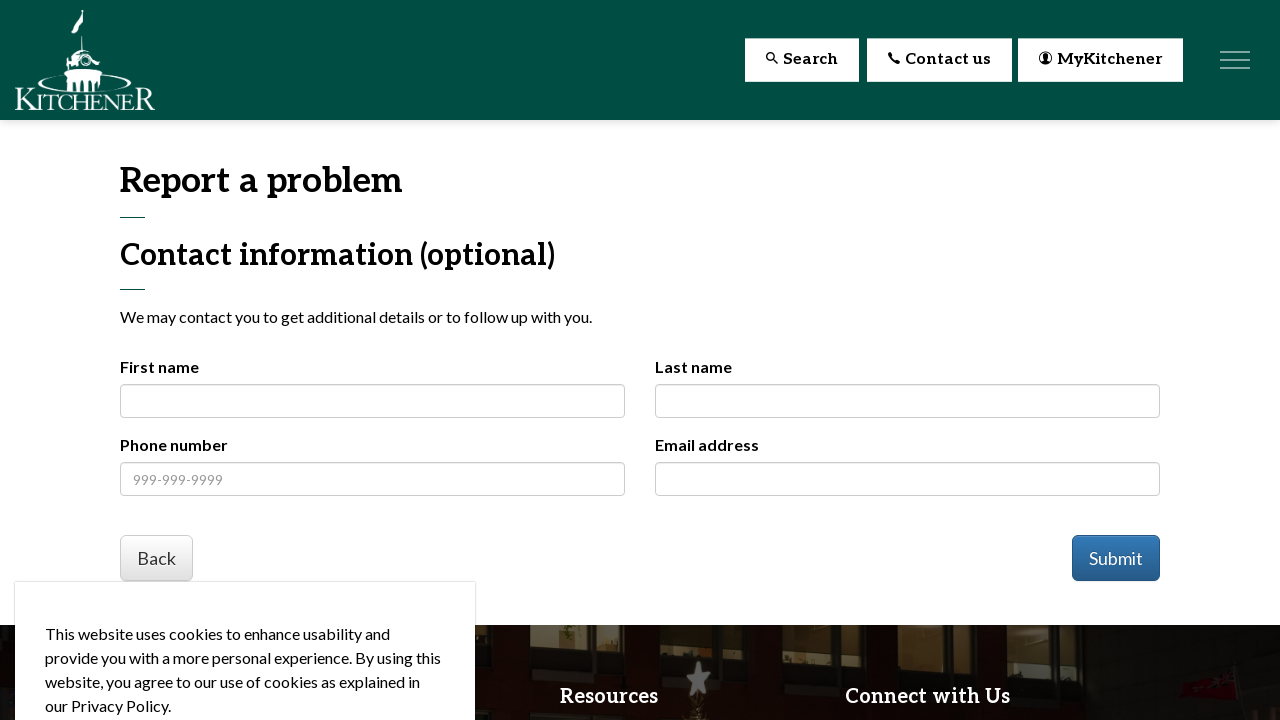

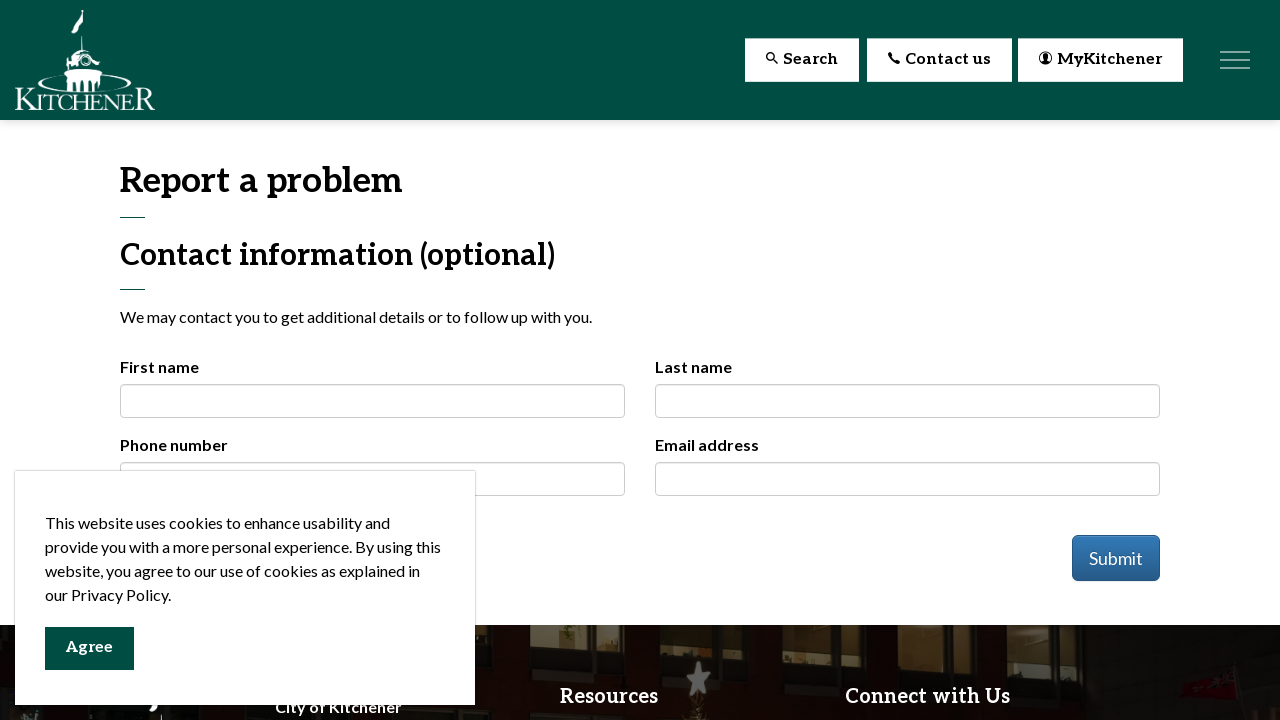